Tests multiple window handling by clicking a link that opens a new window, then switching between windows and verifying the page titles are correct.

Starting URL: http://the-internet.herokuapp.com/windows

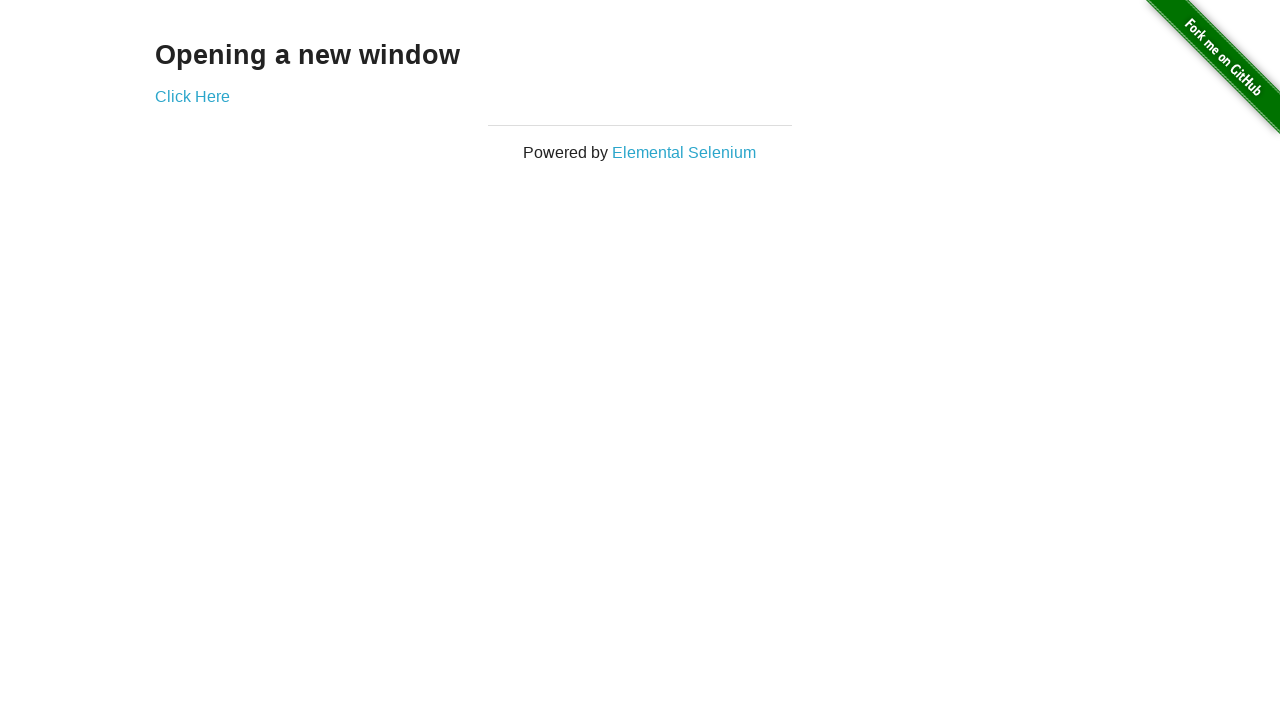

Clicked link that opens a new window at (192, 96) on .example a
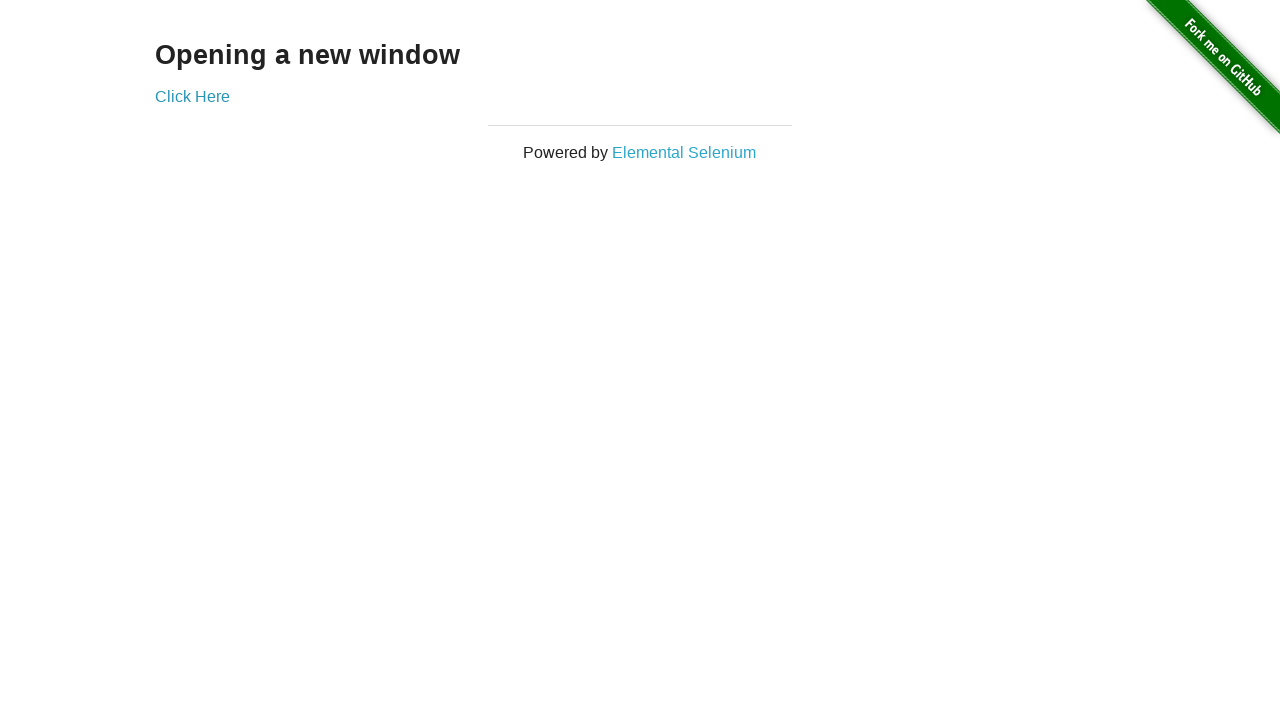

Captured new window page object
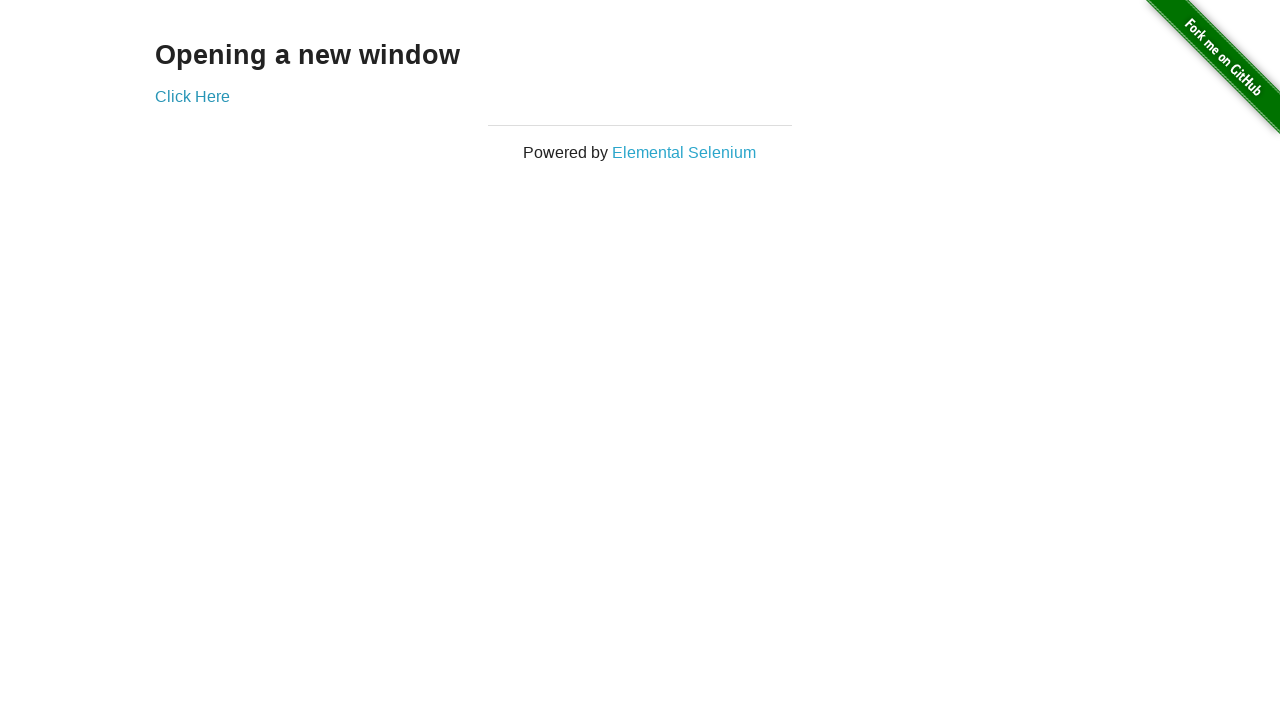

Verified original window title is not 'New Window'
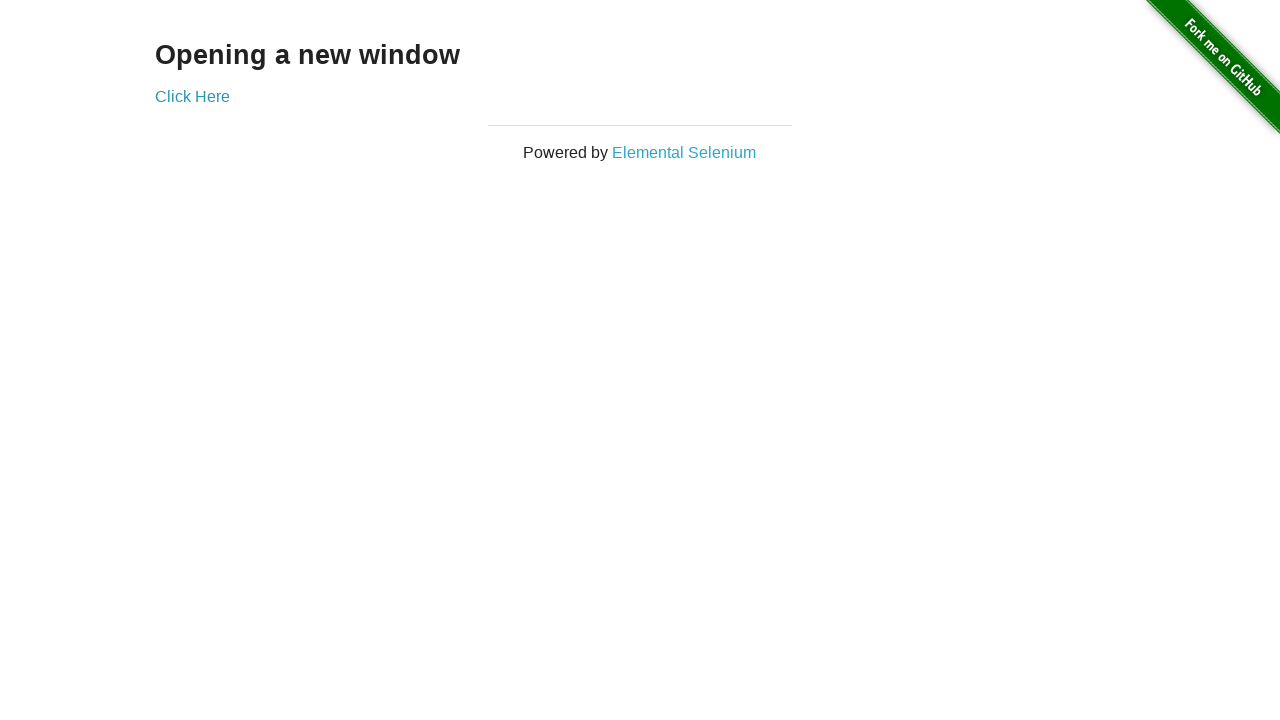

Waited for new window to load completely
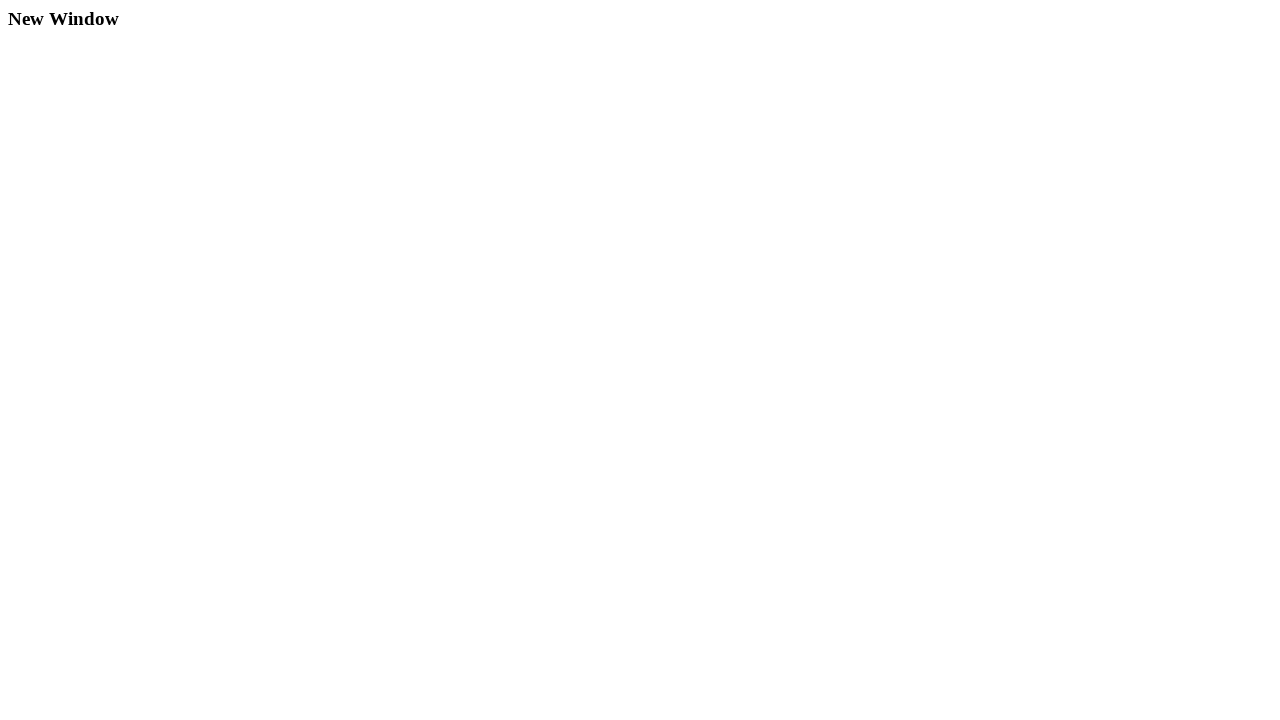

Verified new window title is 'New Window'
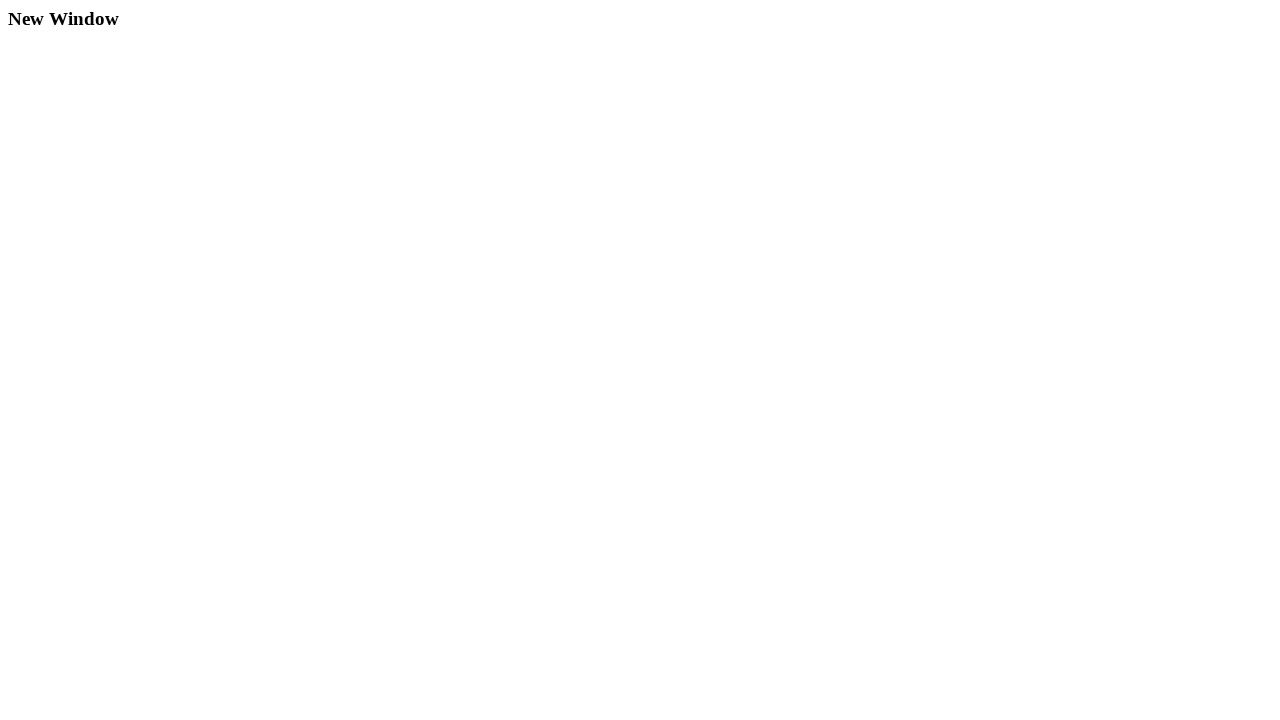

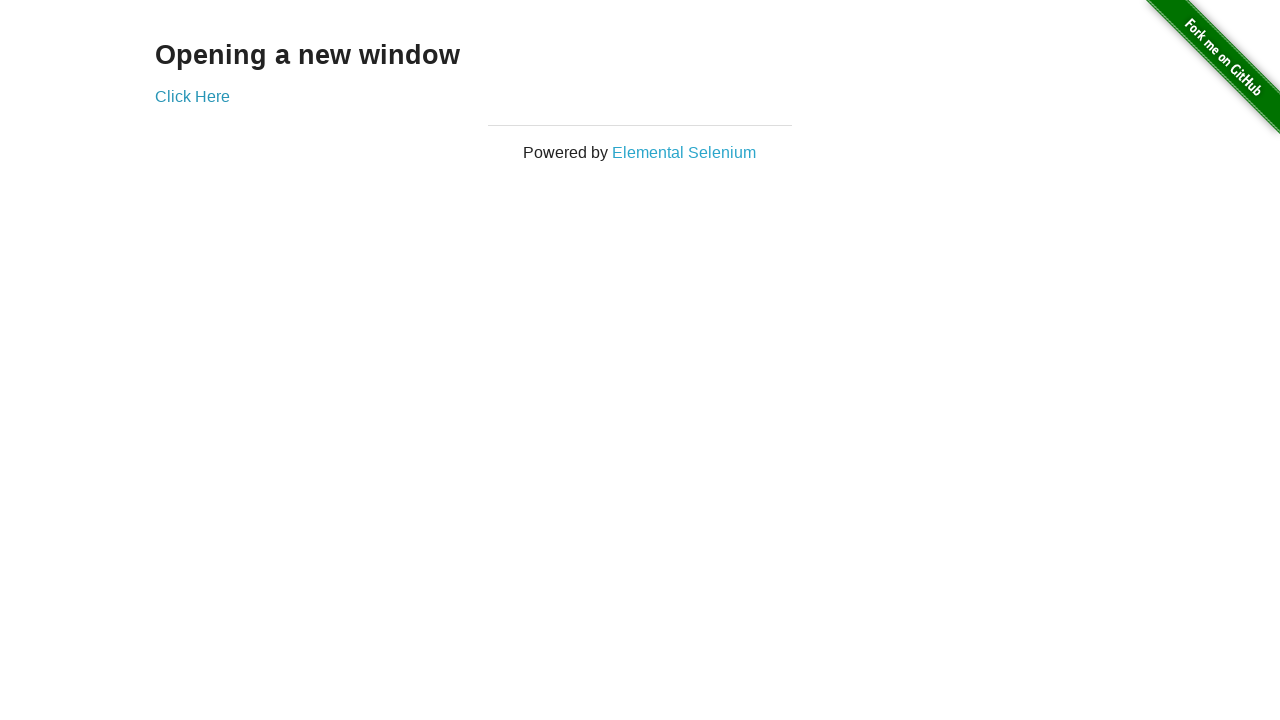